Tests the DeepAI chat interface by entering a message into the chatbox and clicking the submit button to send the message.

Starting URL: https://deepai.org/chat

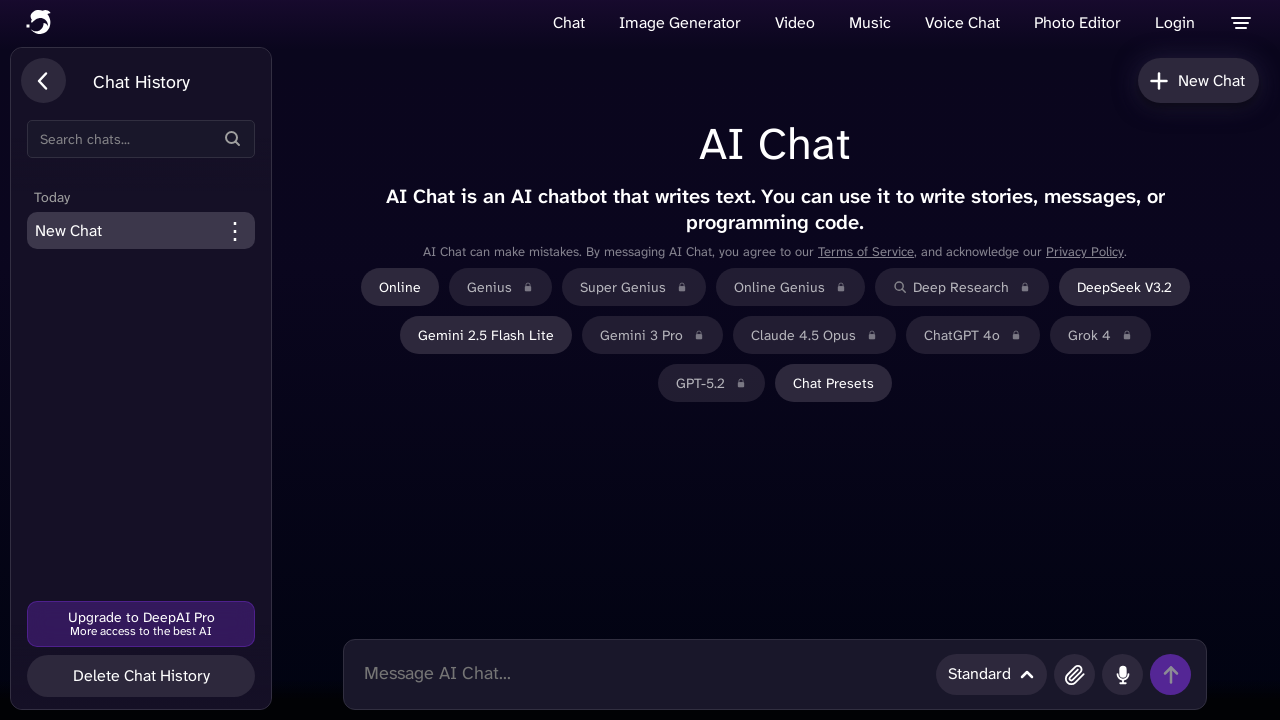

Waited for chatbox to be available
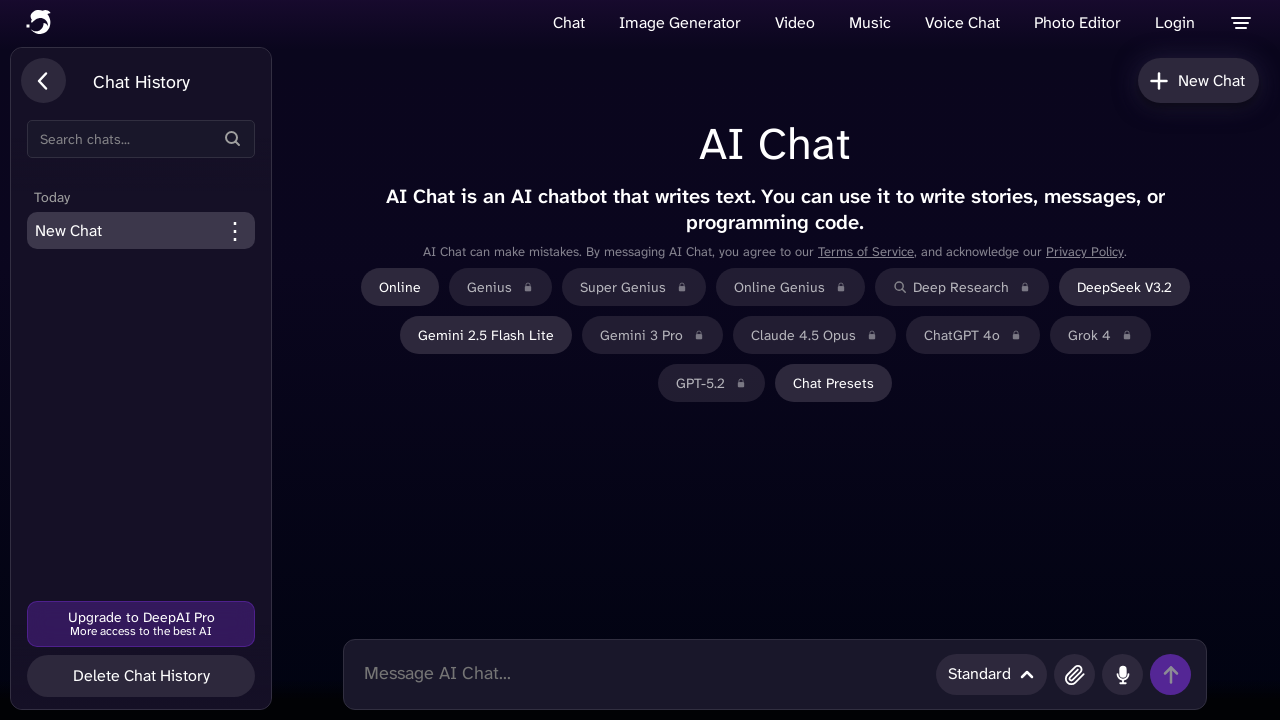

Entered test message into chatbox on .chatbox
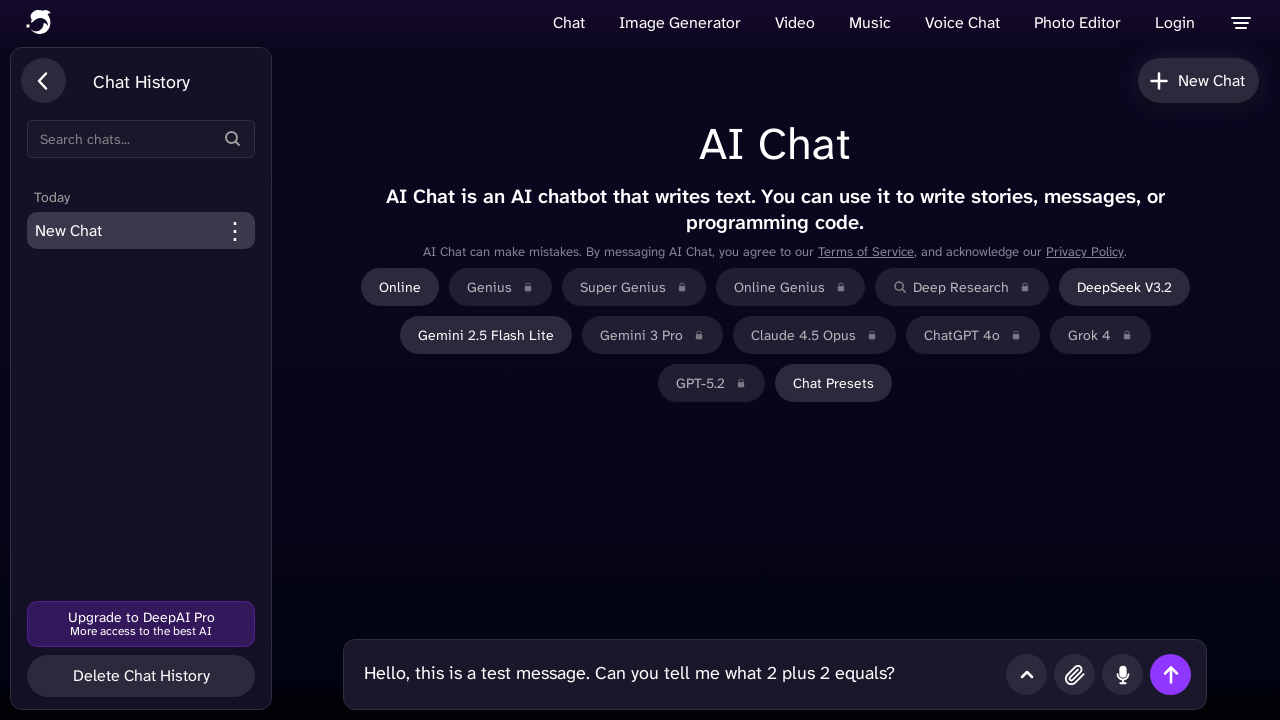

Clicked submit button to send message at (1170, 674) on #chatSubmitButton
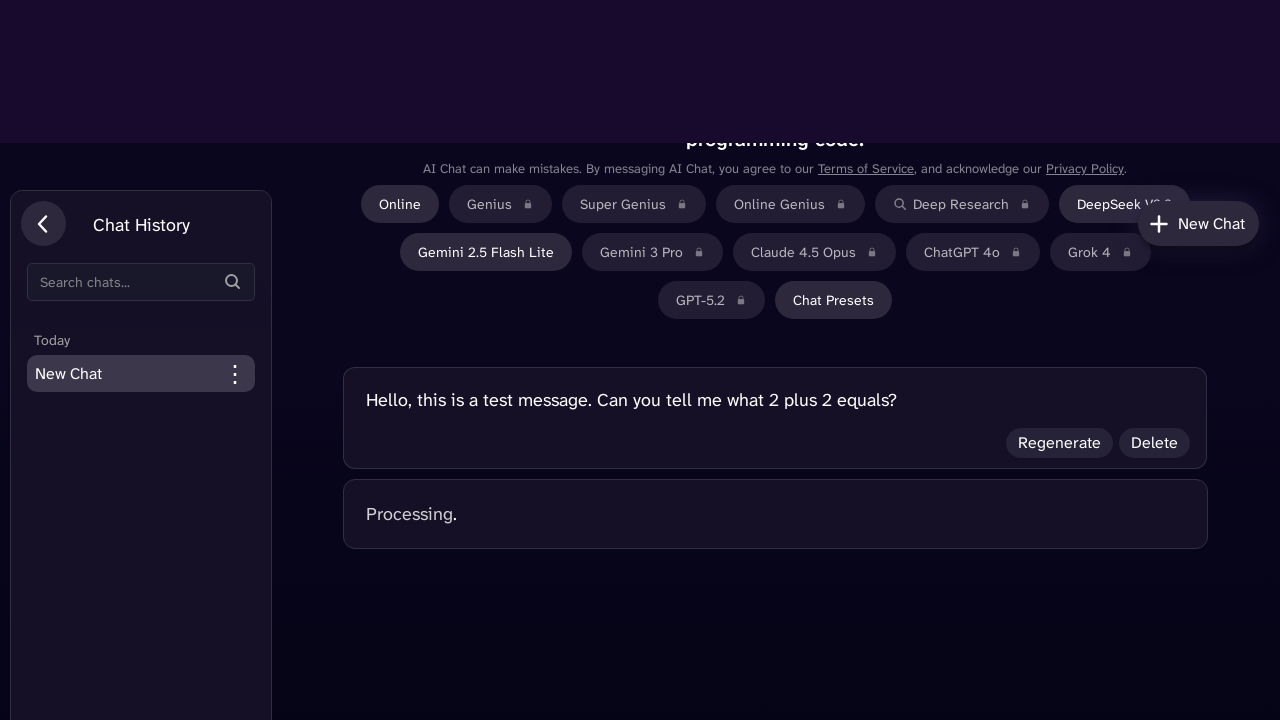

Waited for response to start loading
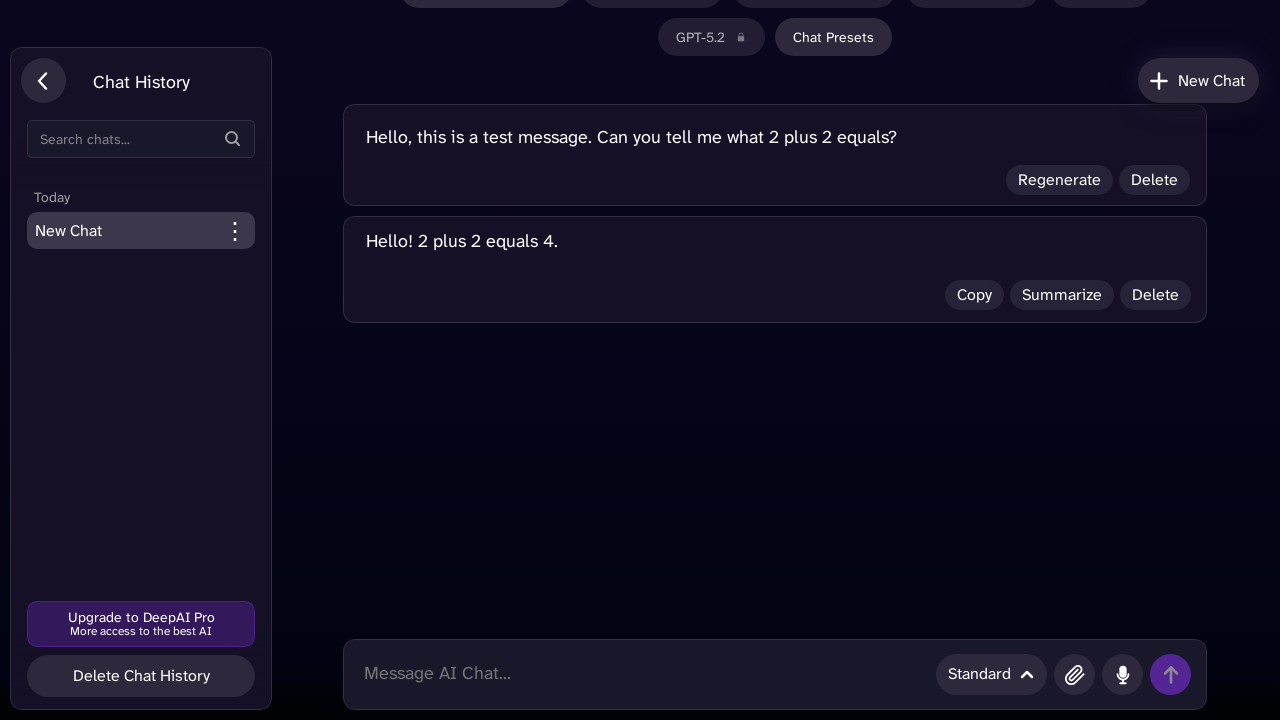

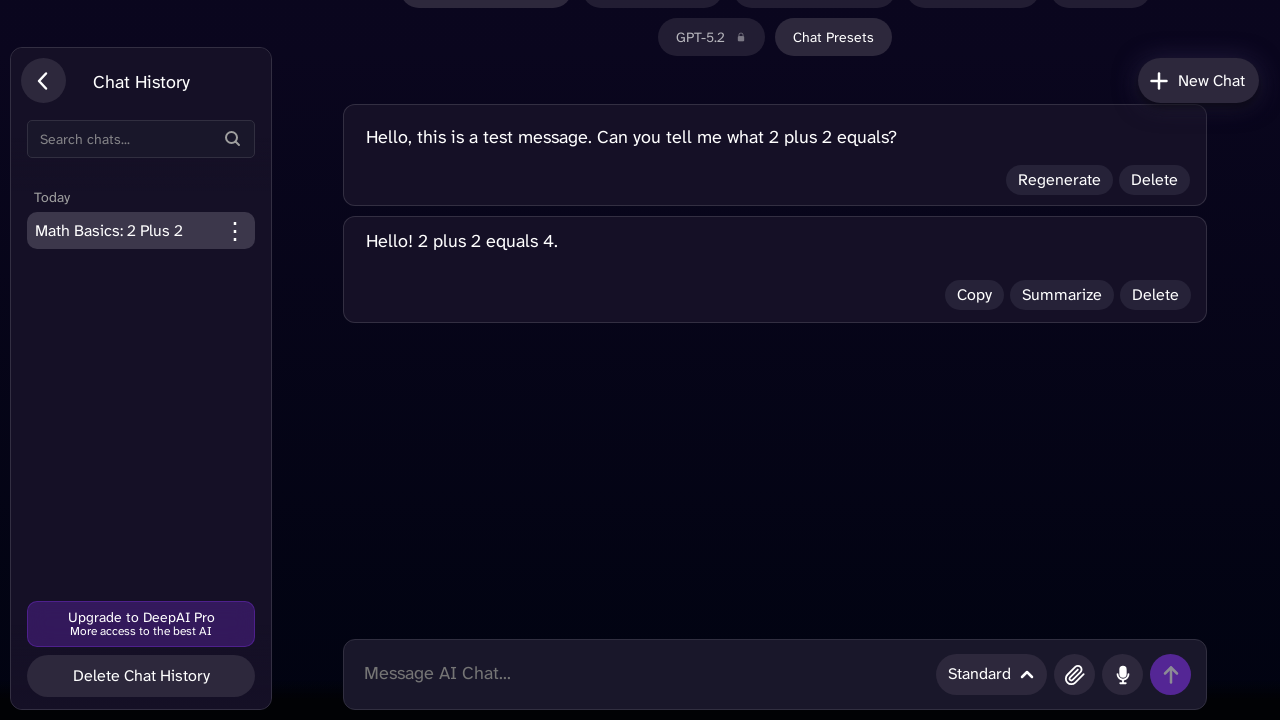